Opens Google Translate and enters Hebrew text into the source text area

Starting URL: https://translate.google.com

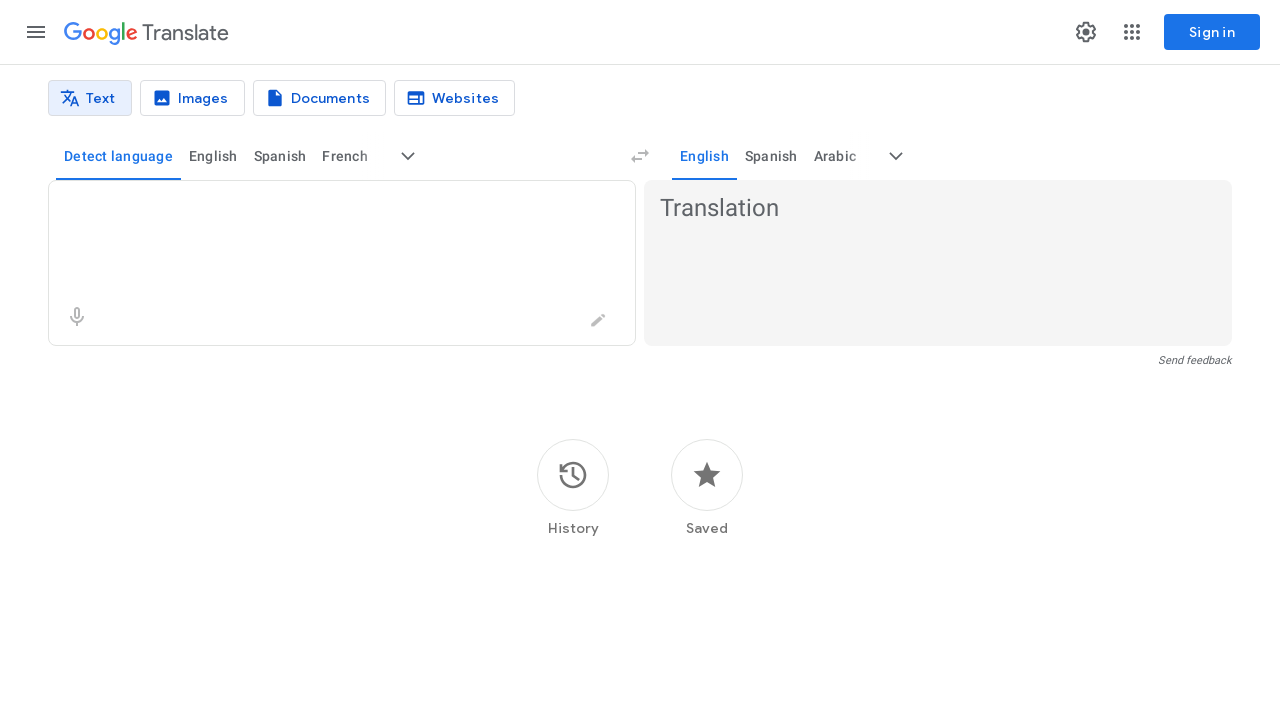

Waited for page to load (domcontentloaded state)
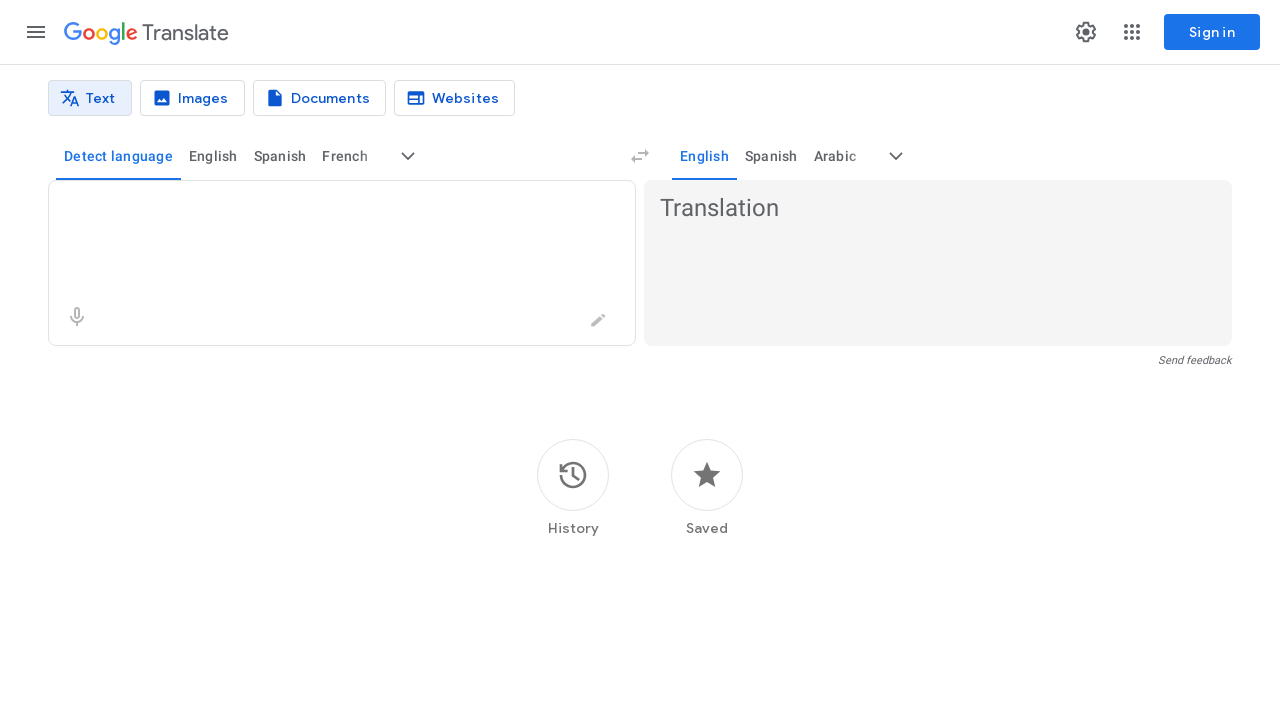

Entered Hebrew text into the source text area on Google Translate on [aria-label="Source text"]
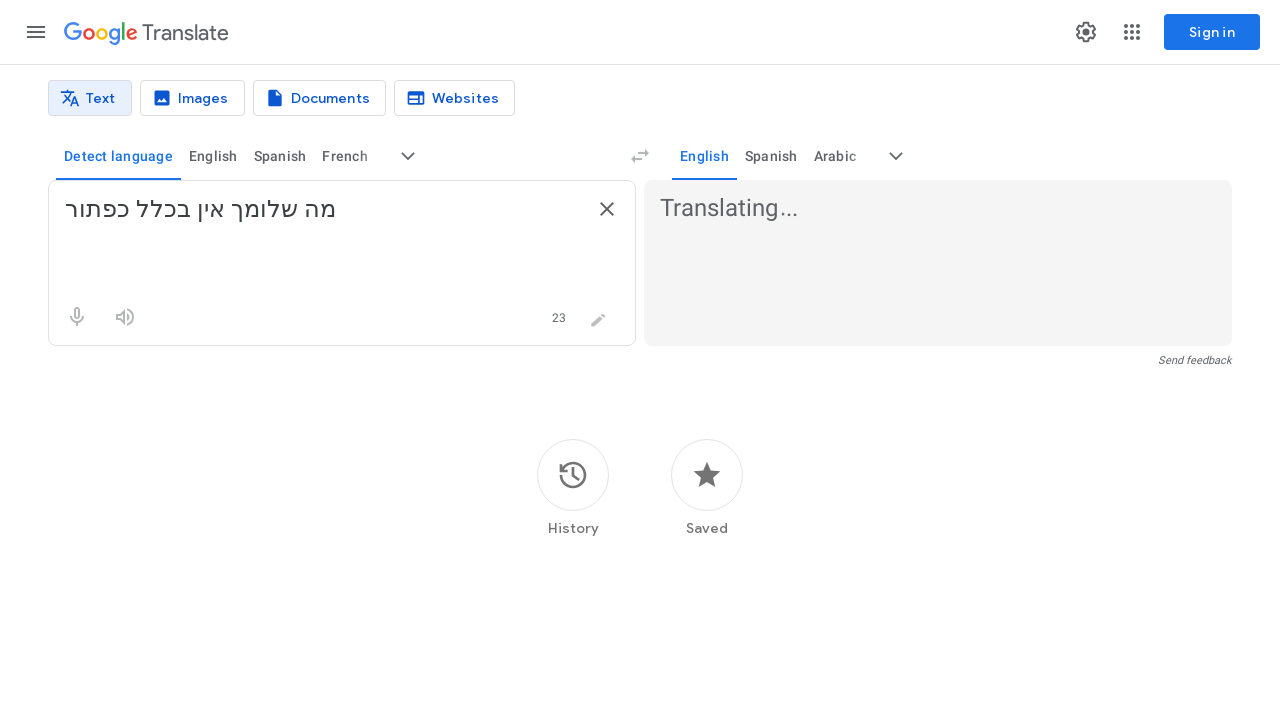

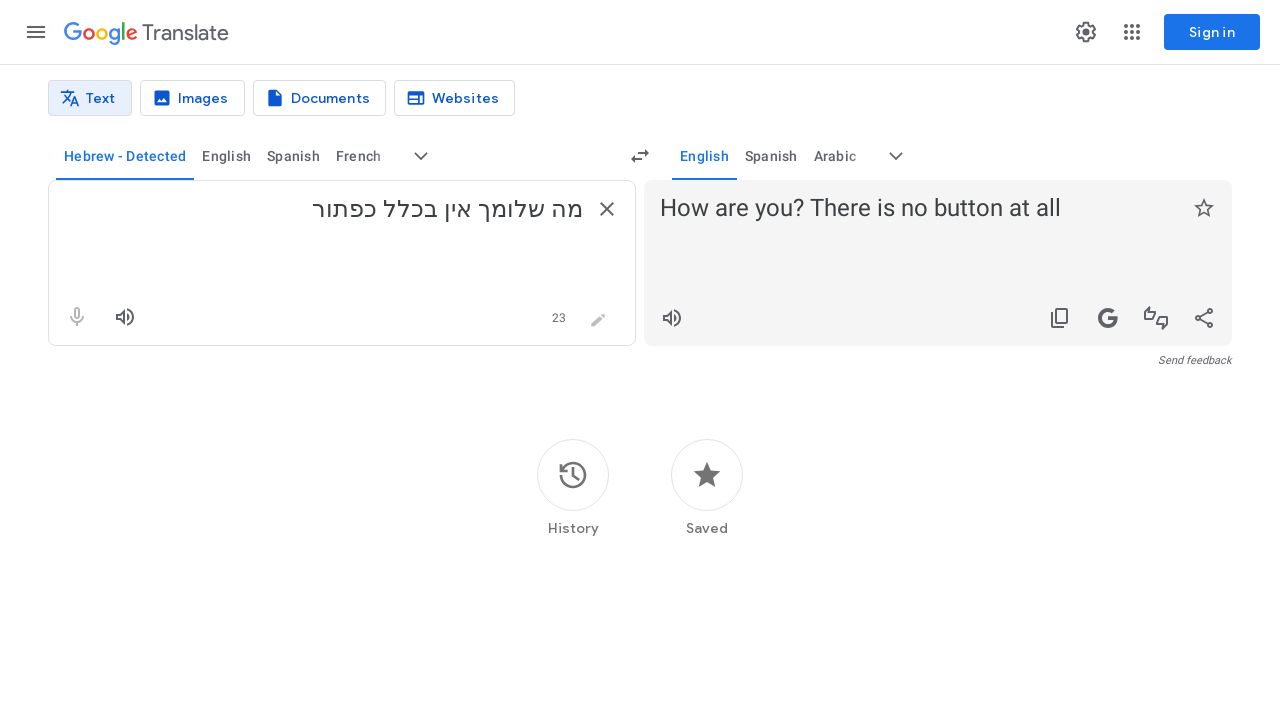